Tests opening a new browser window using Selenium 4's newWindow command, navigates to a different page in the new window, and verifies that two windows are open.

Starting URL: http://the-internet.herokuapp.com/windows

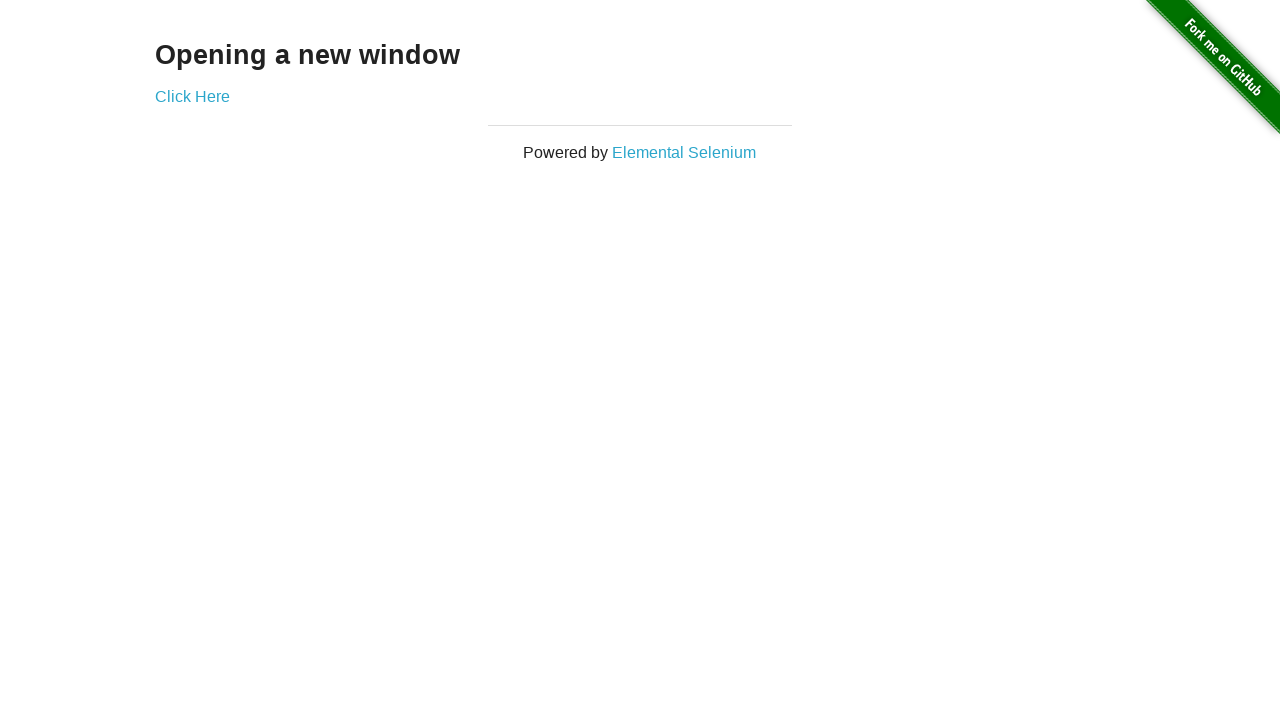

Opened a new browser window
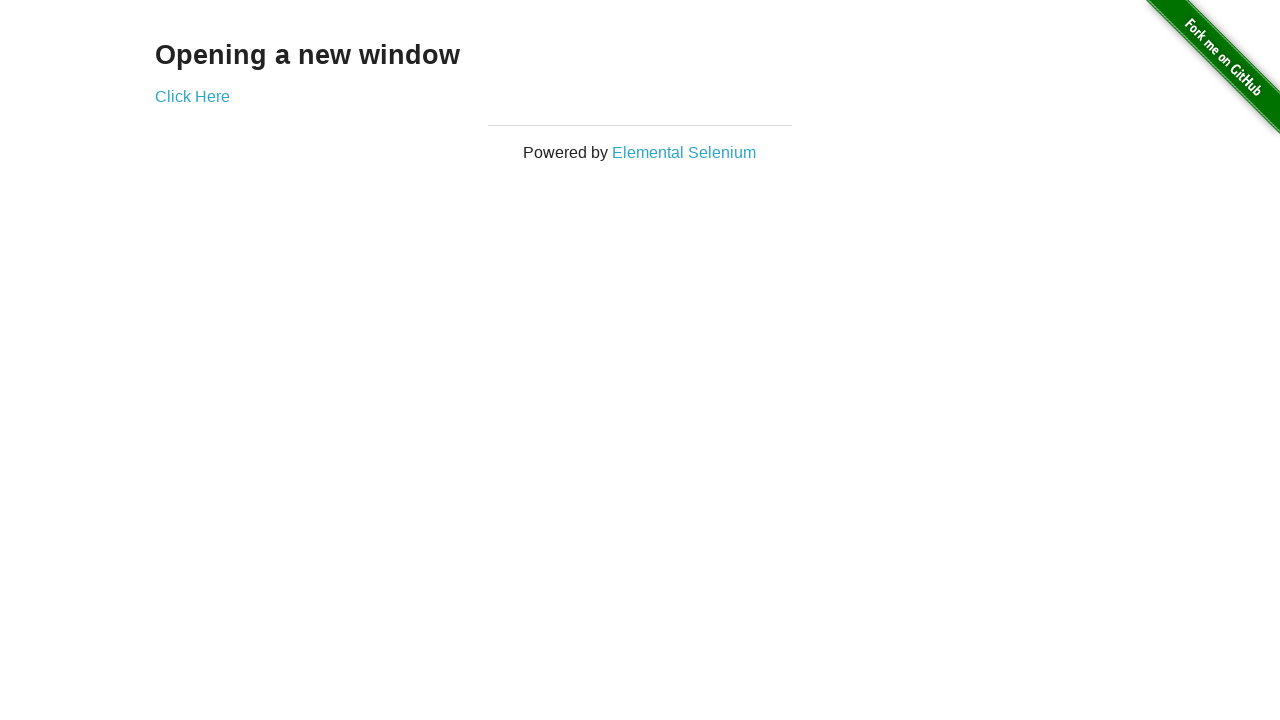

Navigated to typos page in new window
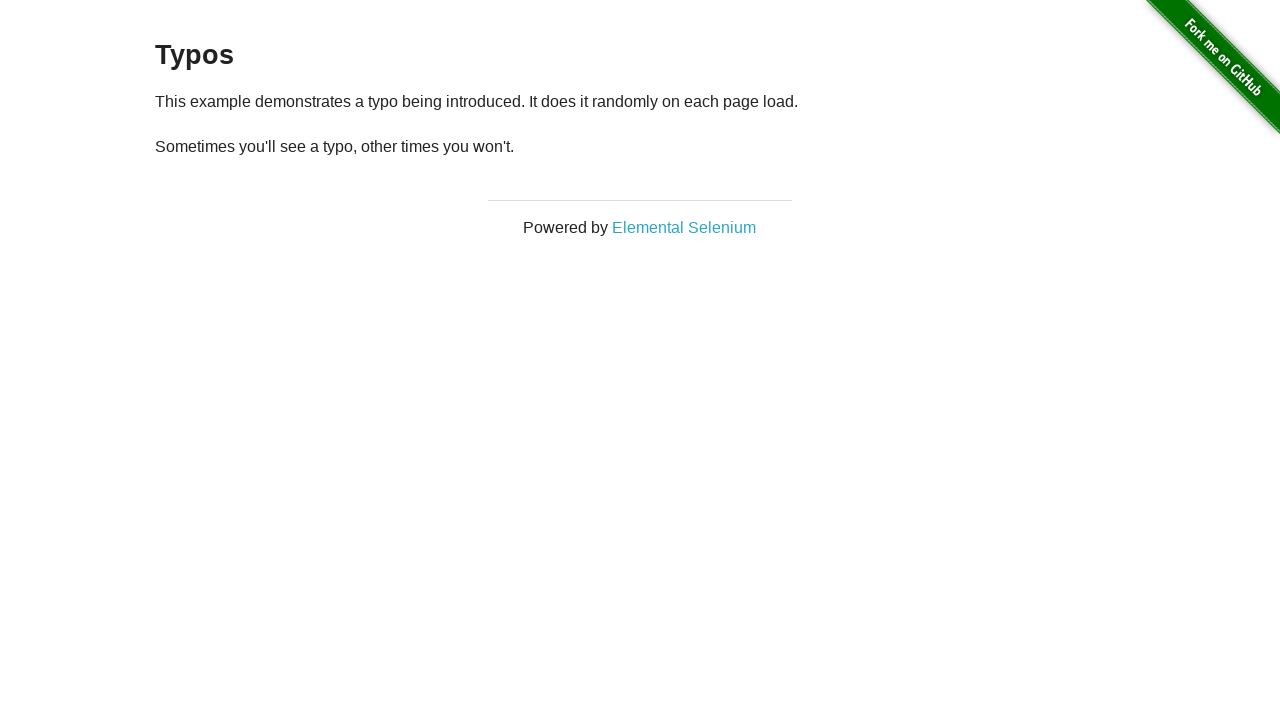

Waited for new window page to load (domcontentloaded)
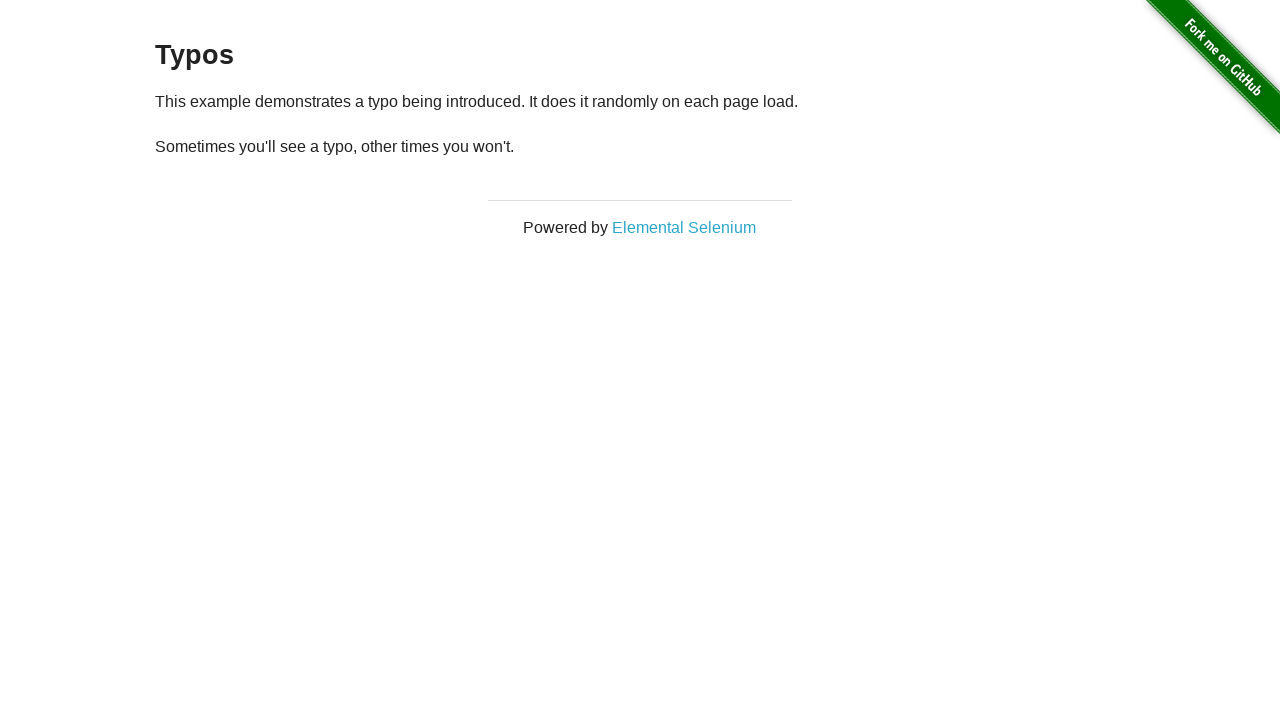

Verified that two windows are open
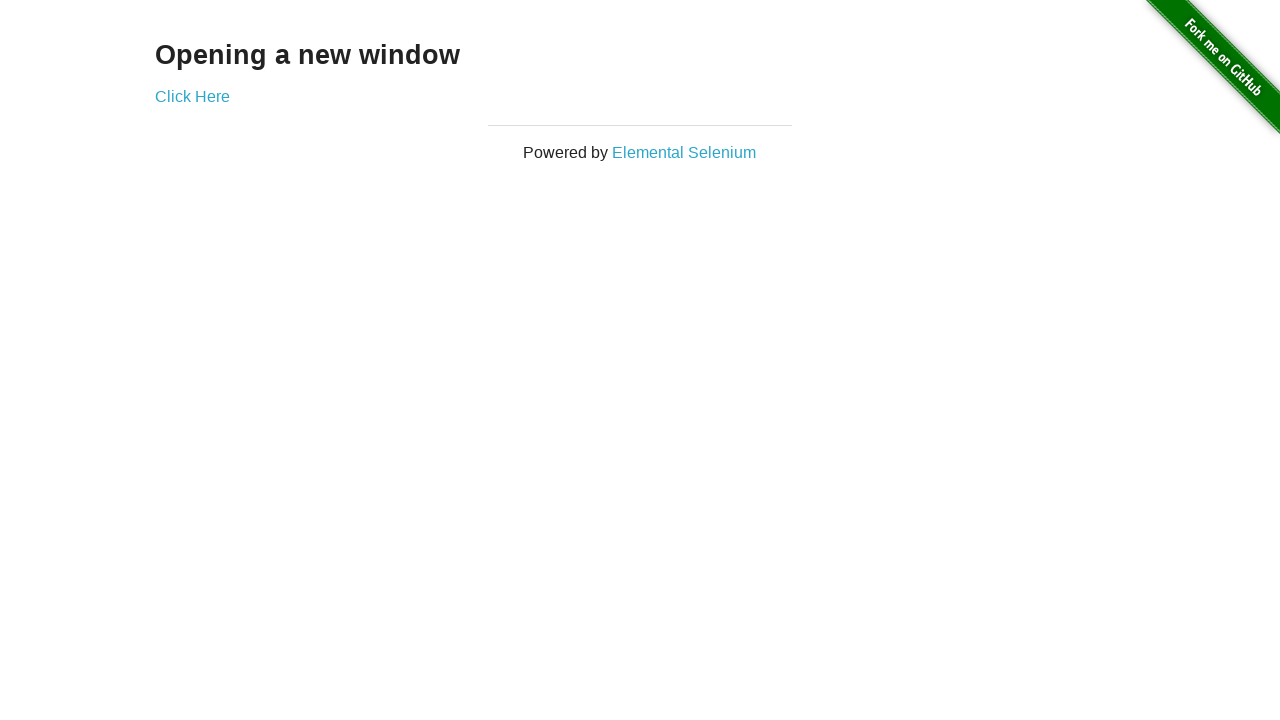

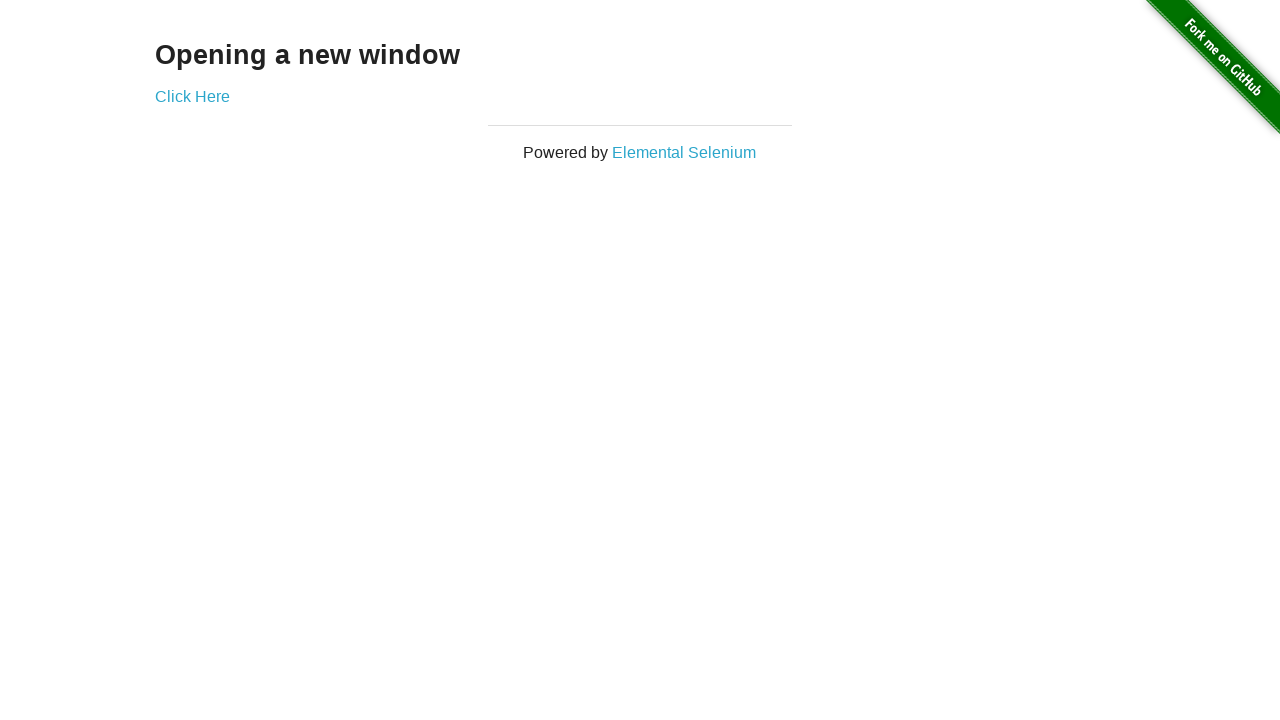